Tests page scrolling functionality by scrolling down 600 pixels using JavaScript

Starting URL: https://www.quackit.com/javascript/javascript_alert_box.cfm

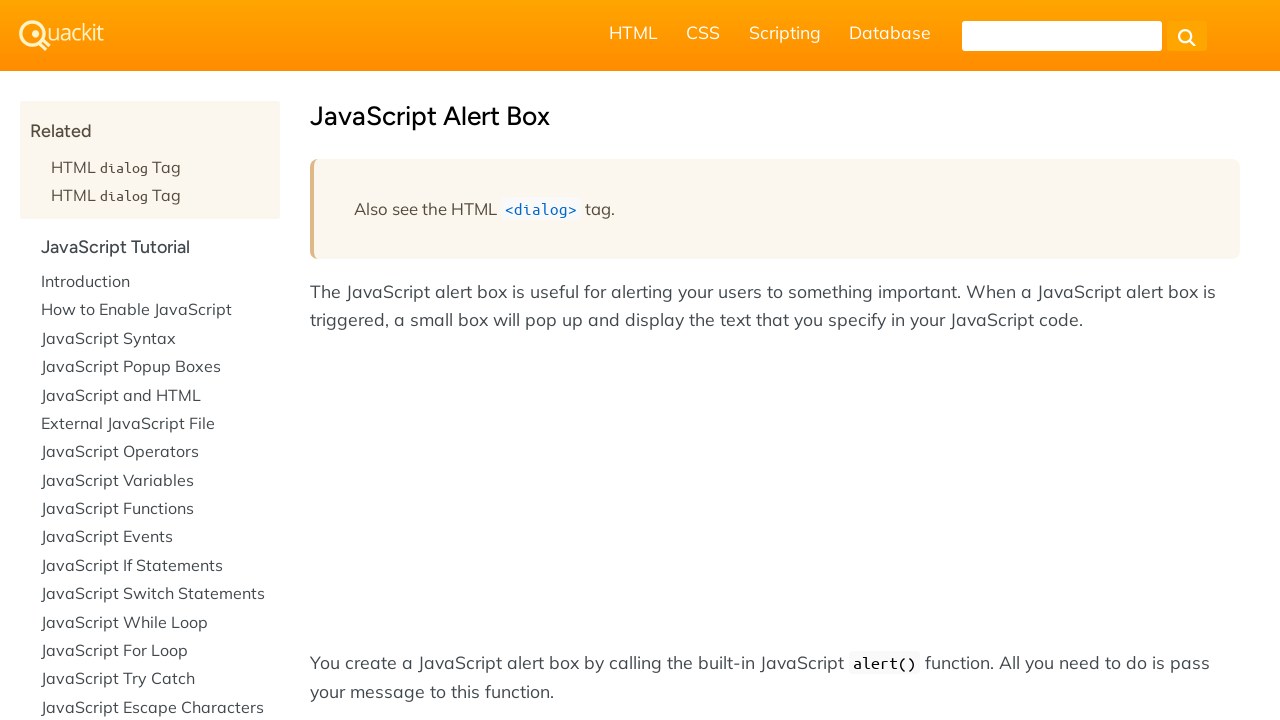

Navigated to JavaScript alert box page
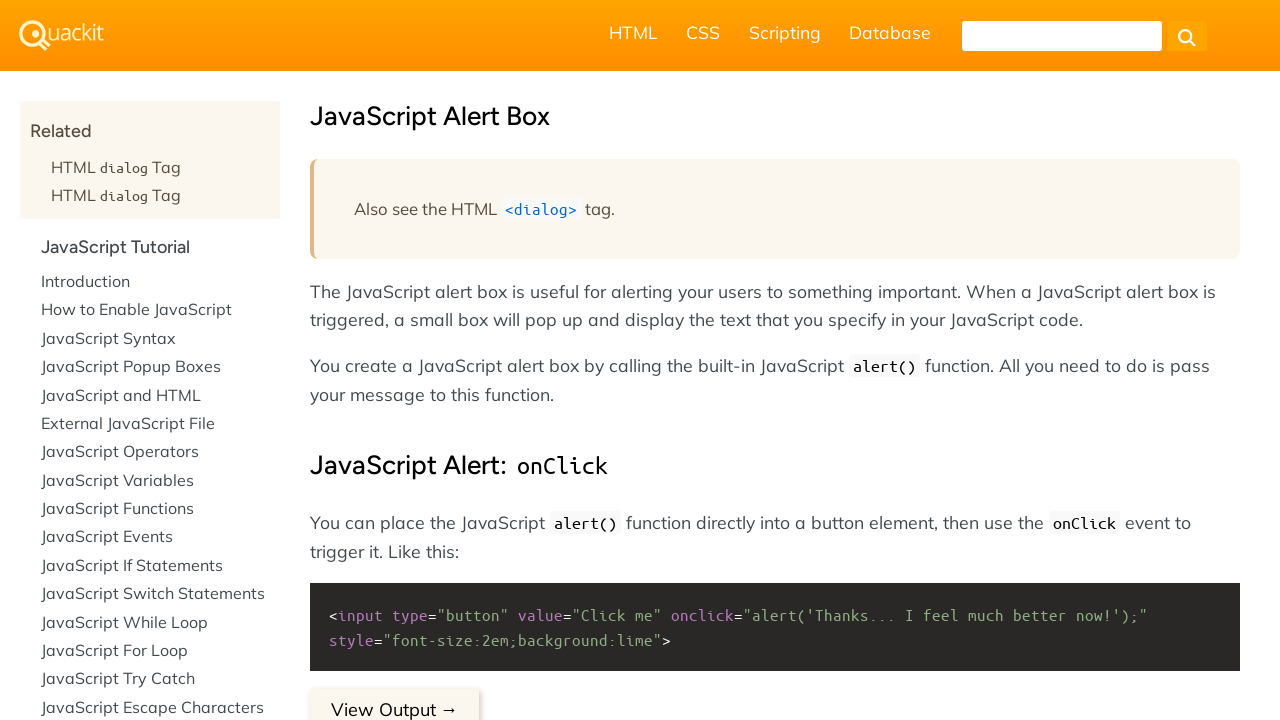

Scrolled down 600 pixels using JavaScript
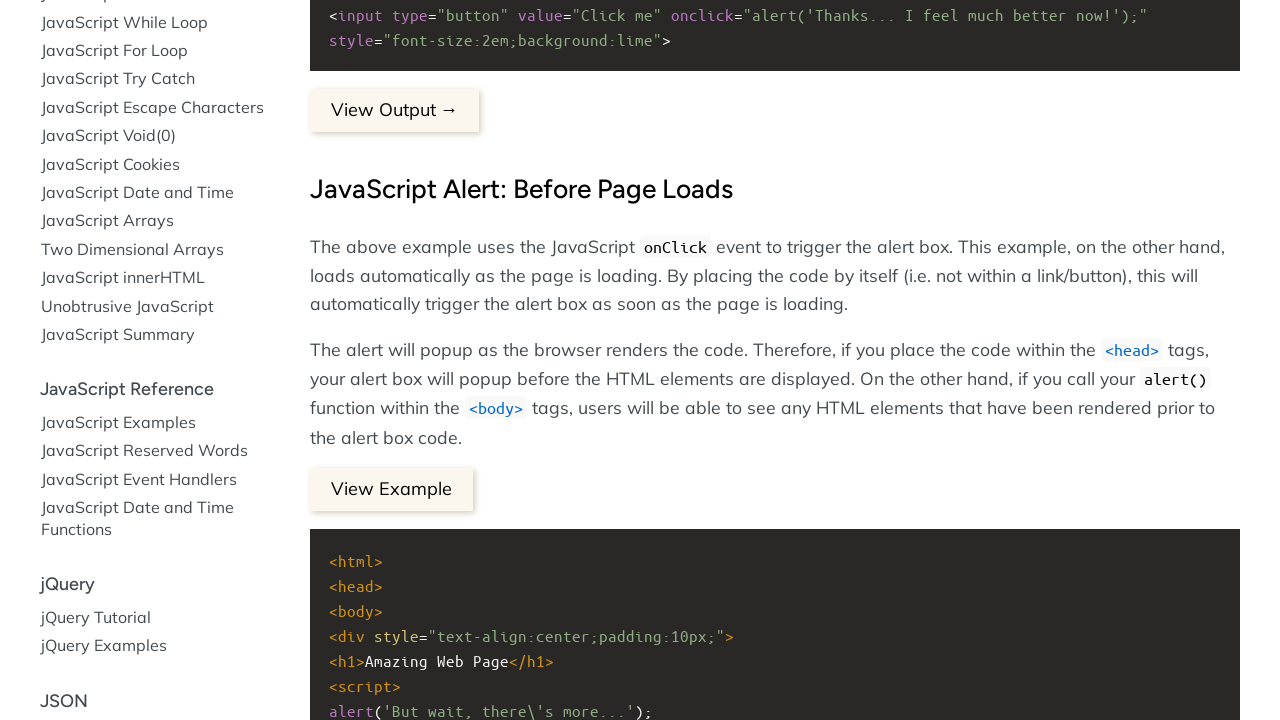

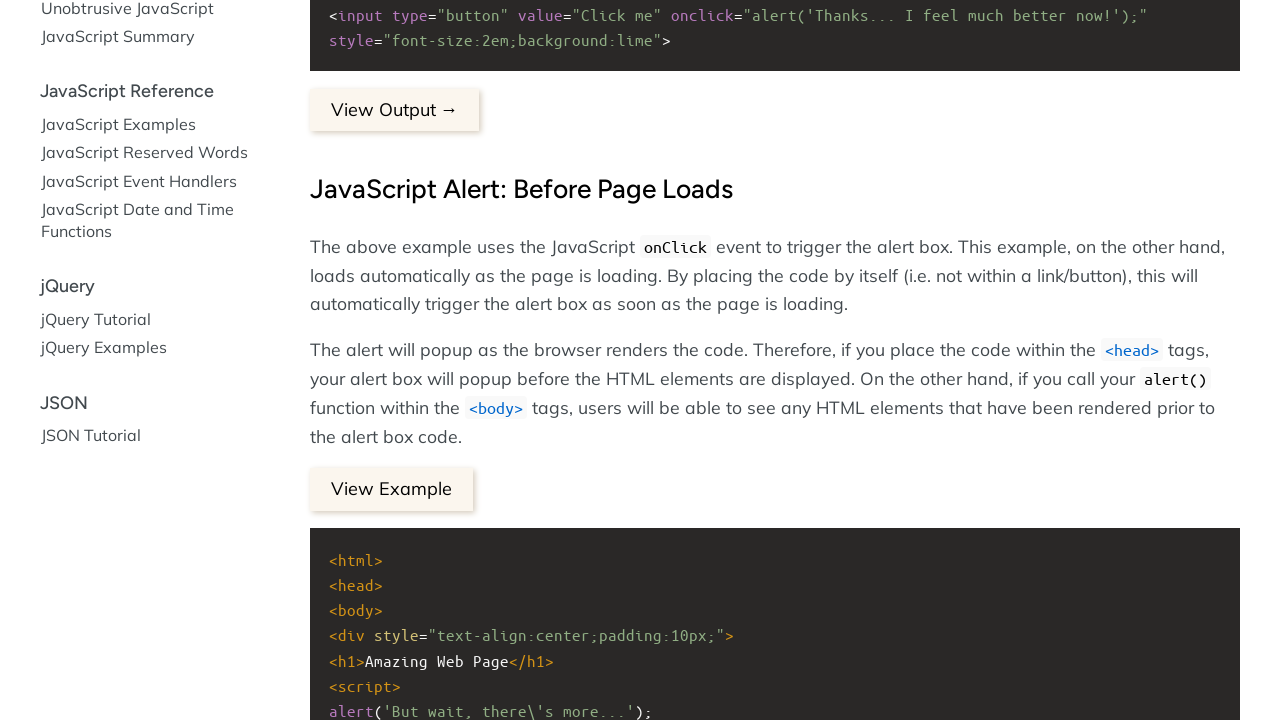